Tests clicking a confirm button that triggers a JavaScript confirm dialog, accepts it, and verifies the confirmation result text shows "Ok" was selected.

Starting URL: https://demoqa.com/alerts

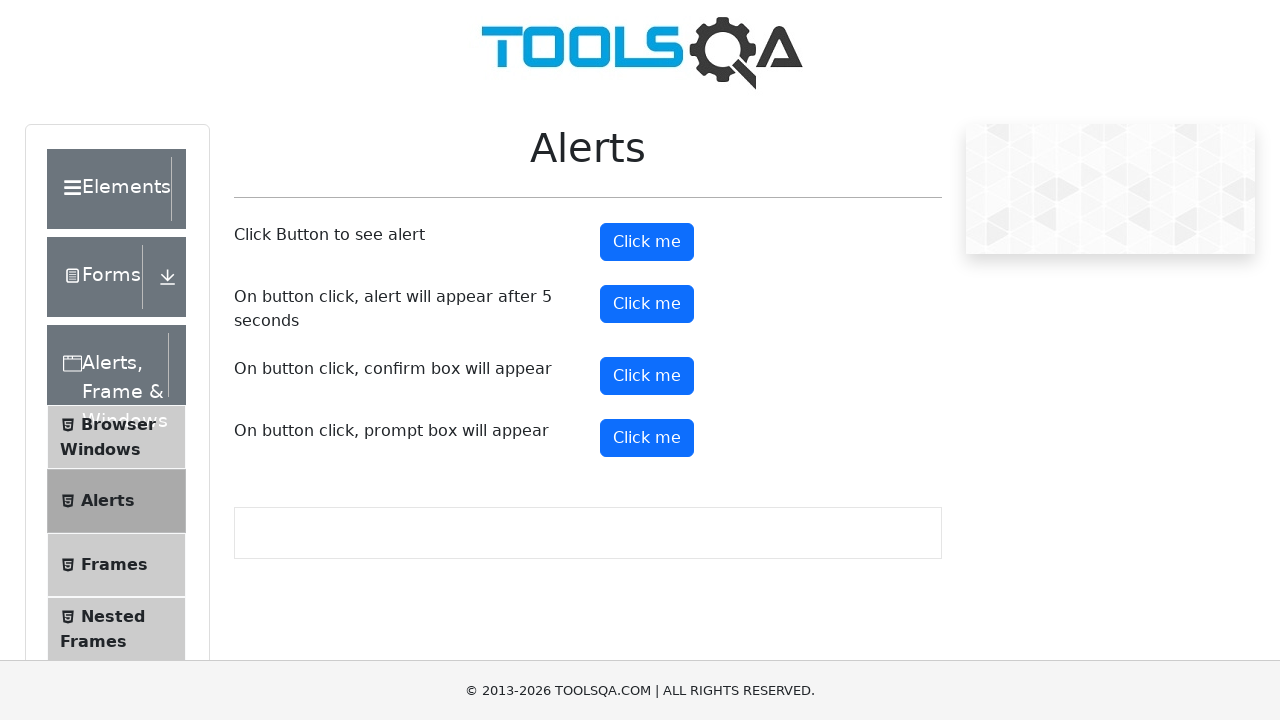

Set up dialog handler to accept confirm dialog
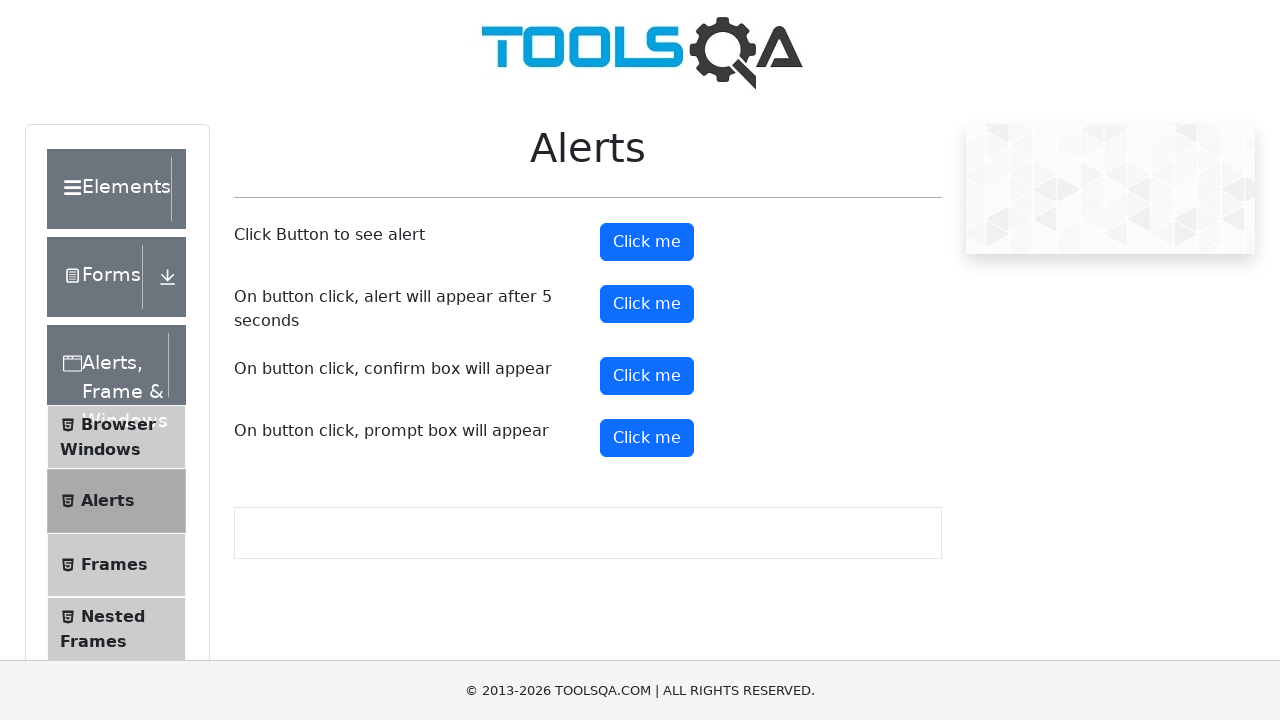

Clicked confirm button to trigger JavaScript confirm dialog at (647, 376) on #confirmButton
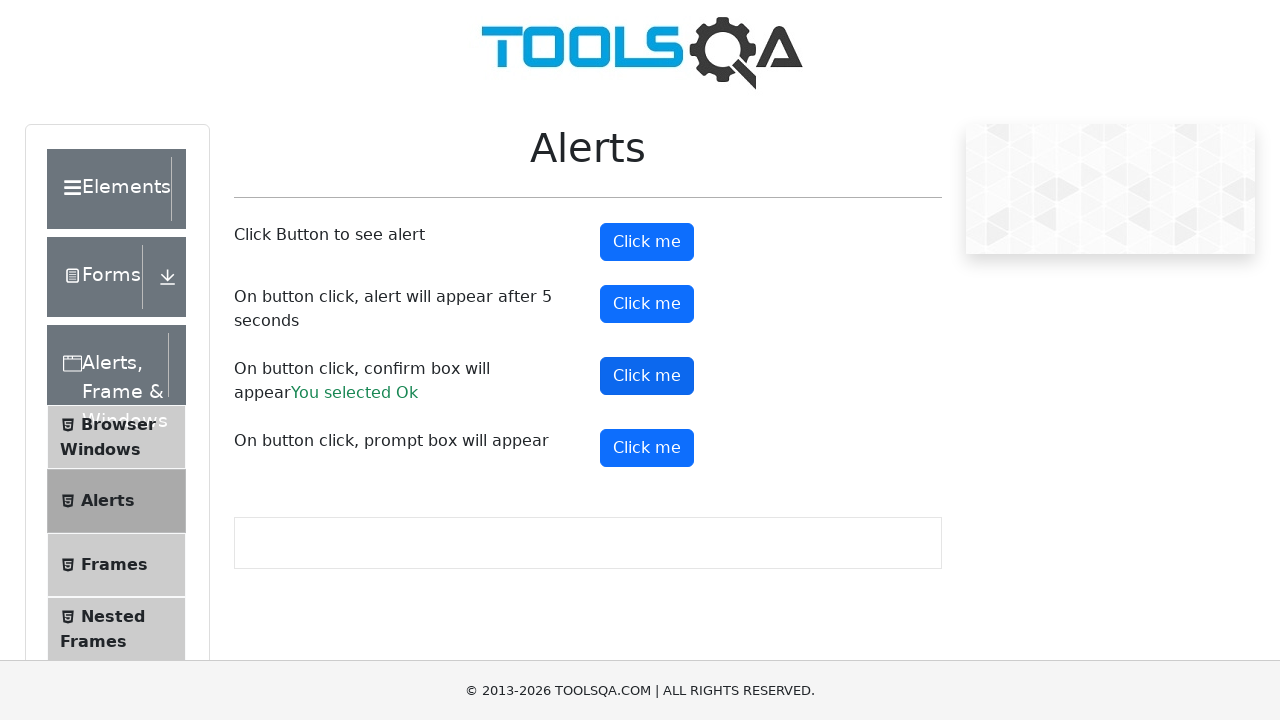

Confirmation result text appeared showing 'Ok' was selected
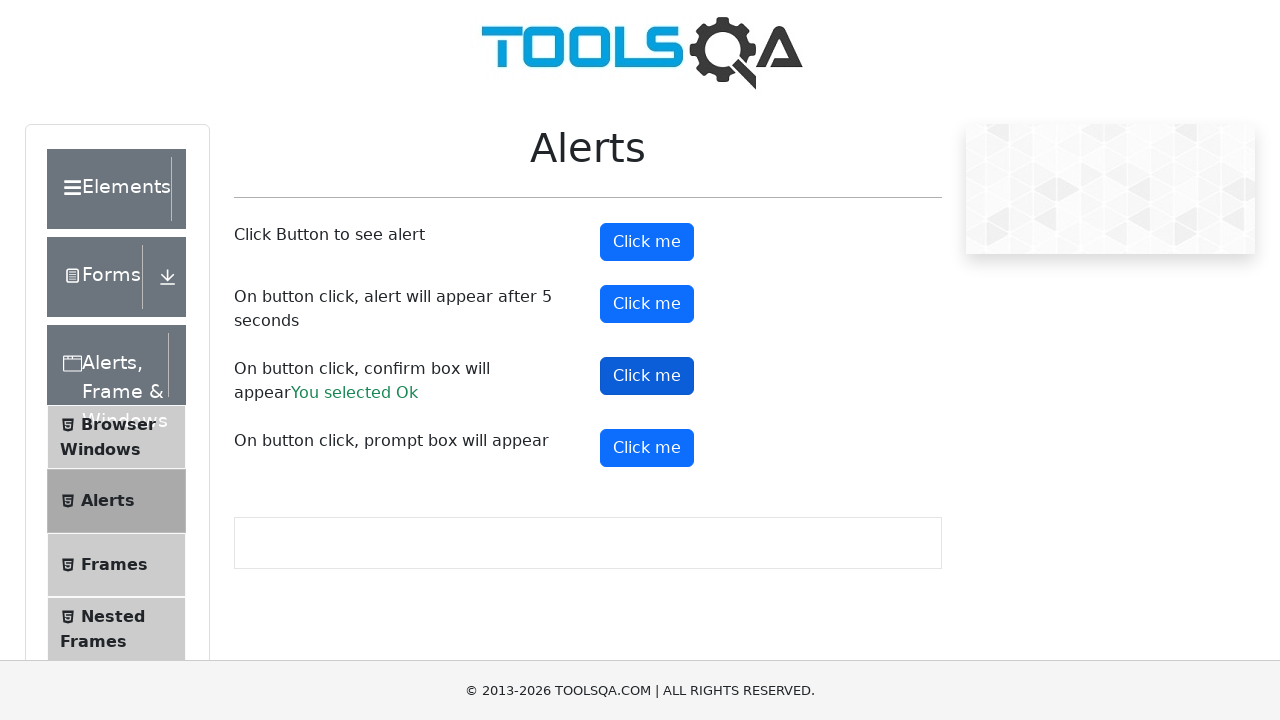

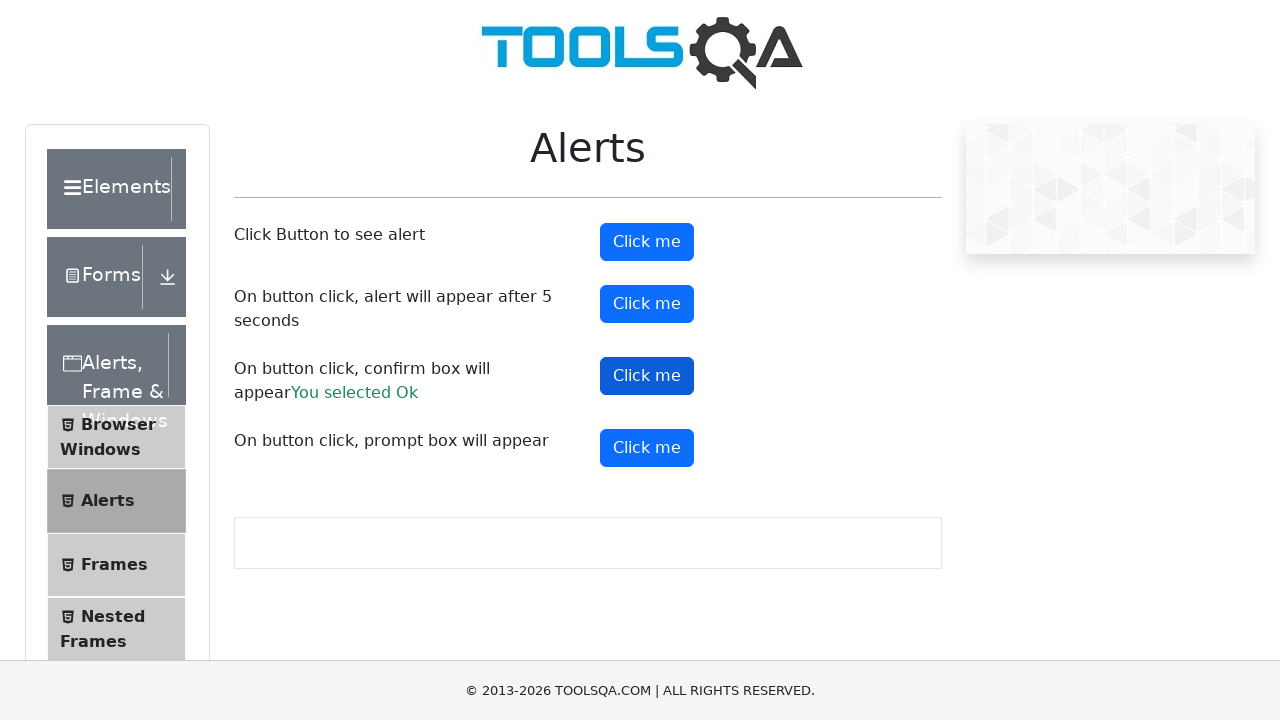